Tests navigation to the "Submit New Language" page by clicking the menu link and verifying the subtitle text is displayed correctly.

Starting URL: http://99-bottles-of-beer.net/

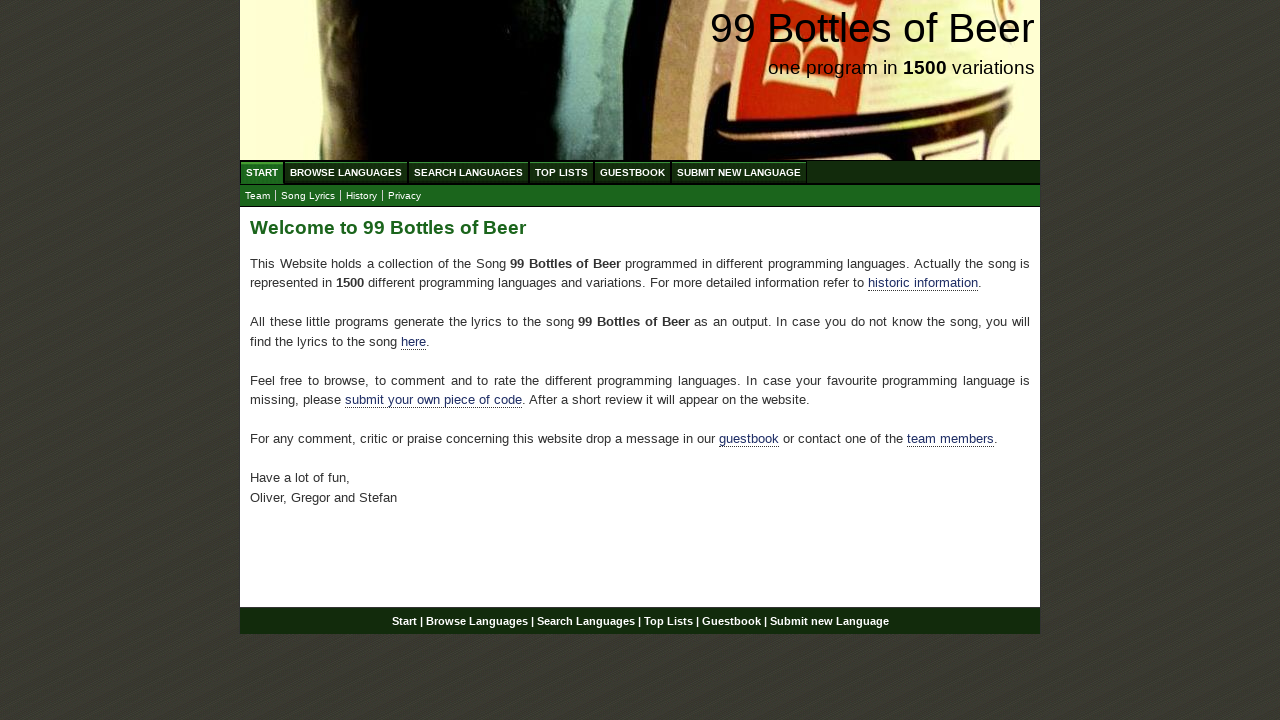

Clicked 'Submit New Language' menu link at (739, 172) on xpath=//a[@href='/submitnewlanguage.html']
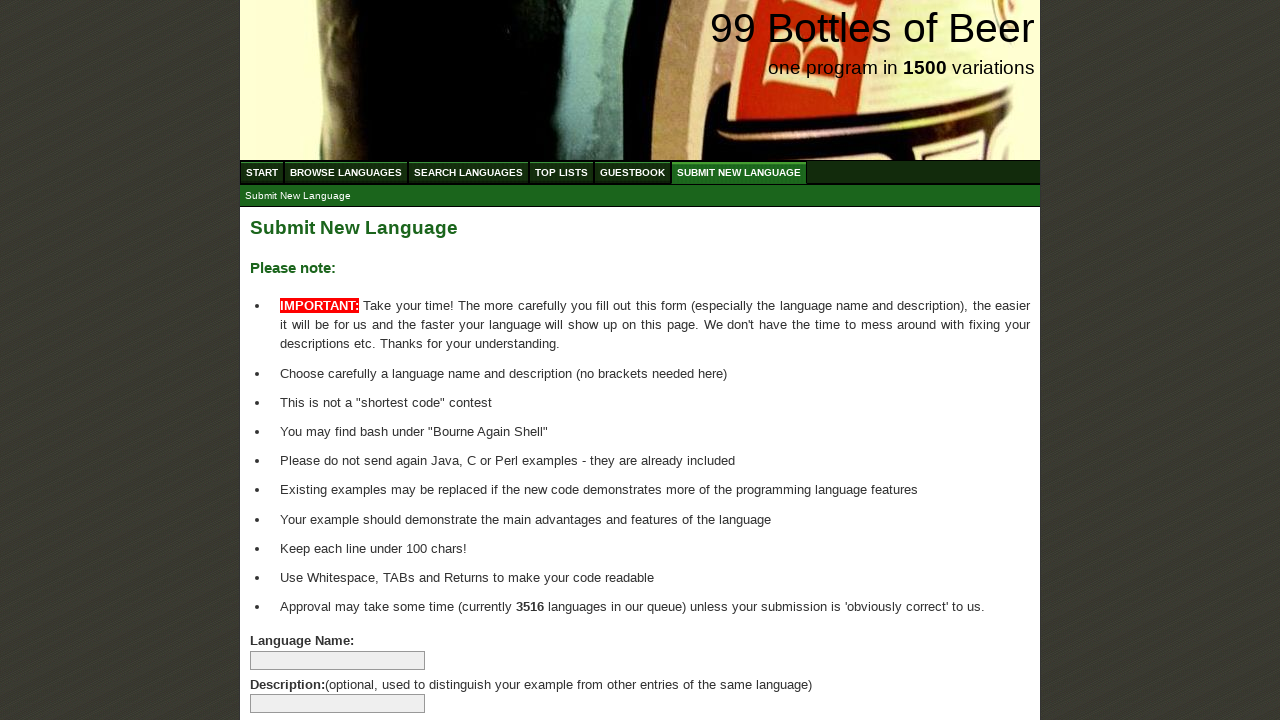

Waited for subtitle element to be visible
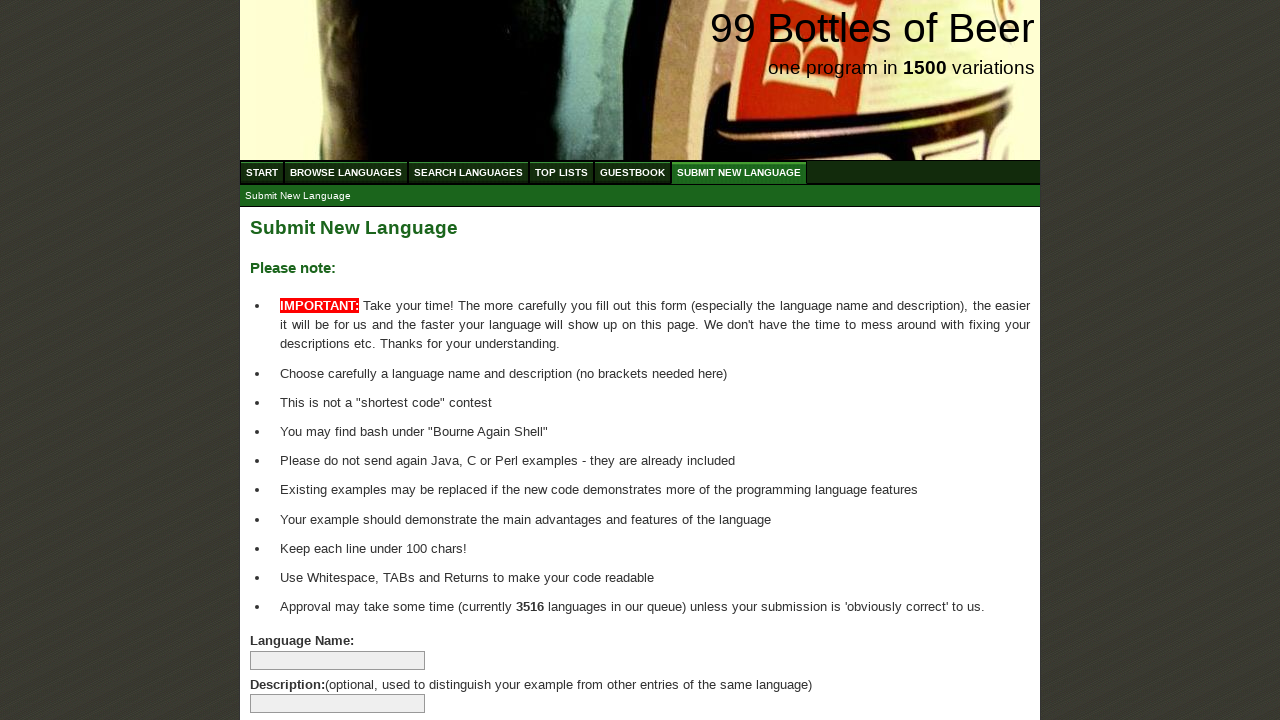

Verified subtitle text is 'Submit New Language'
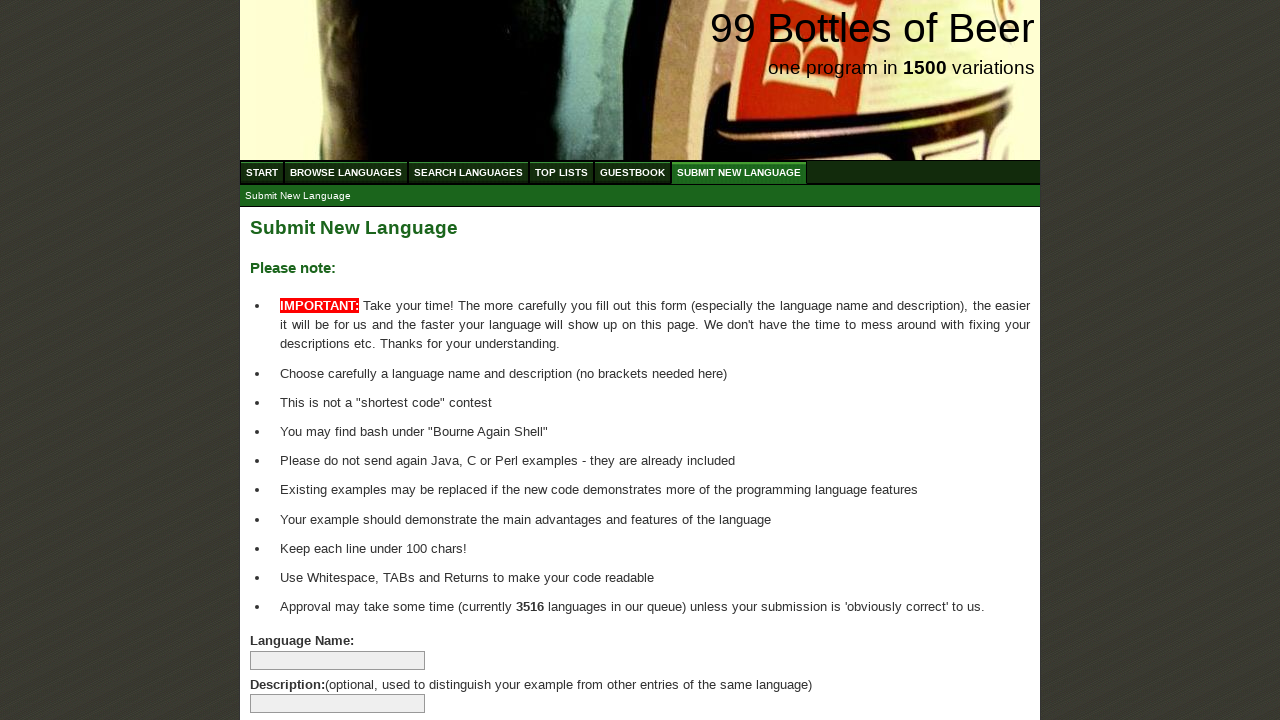

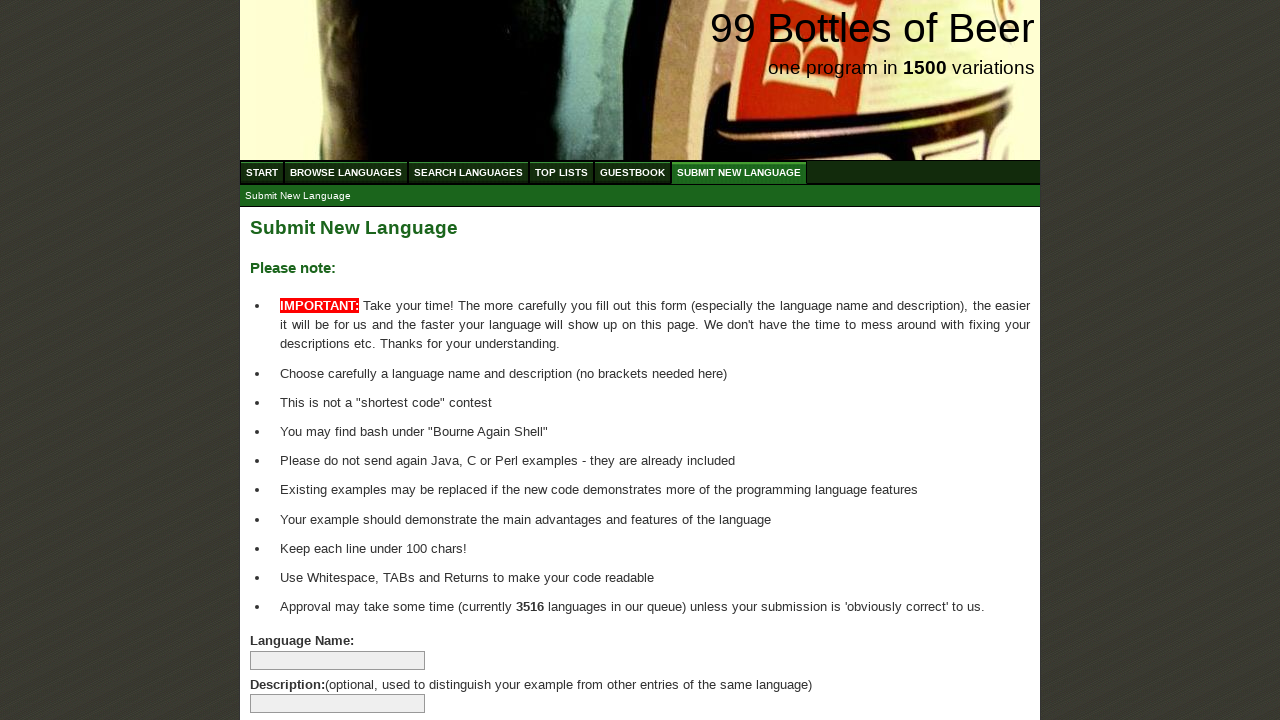